Navigates to the Broken Links section, clicks on the Valid Link, and verifies it navigates to the demoqa.com homepage

Starting URL: https://demoqa.com/elements

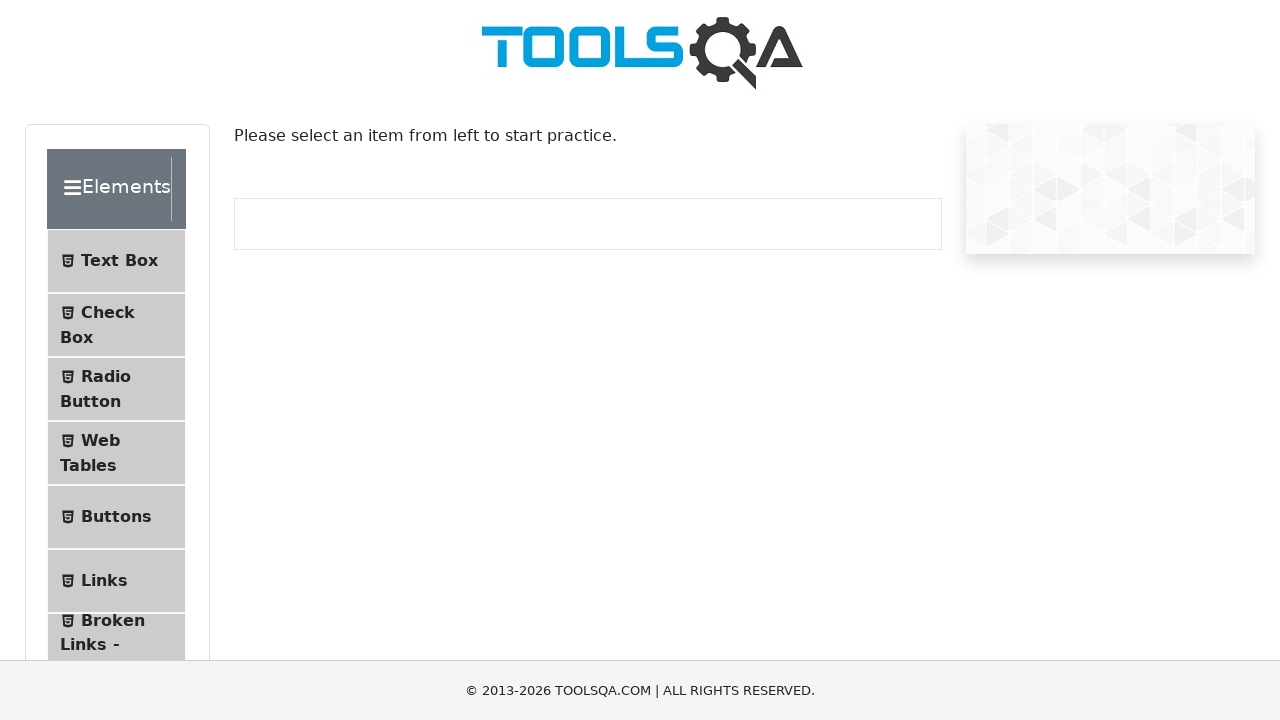

Clicked on 'Broken Links - Images' menu item at (113, 620) on text=Broken Links - Images
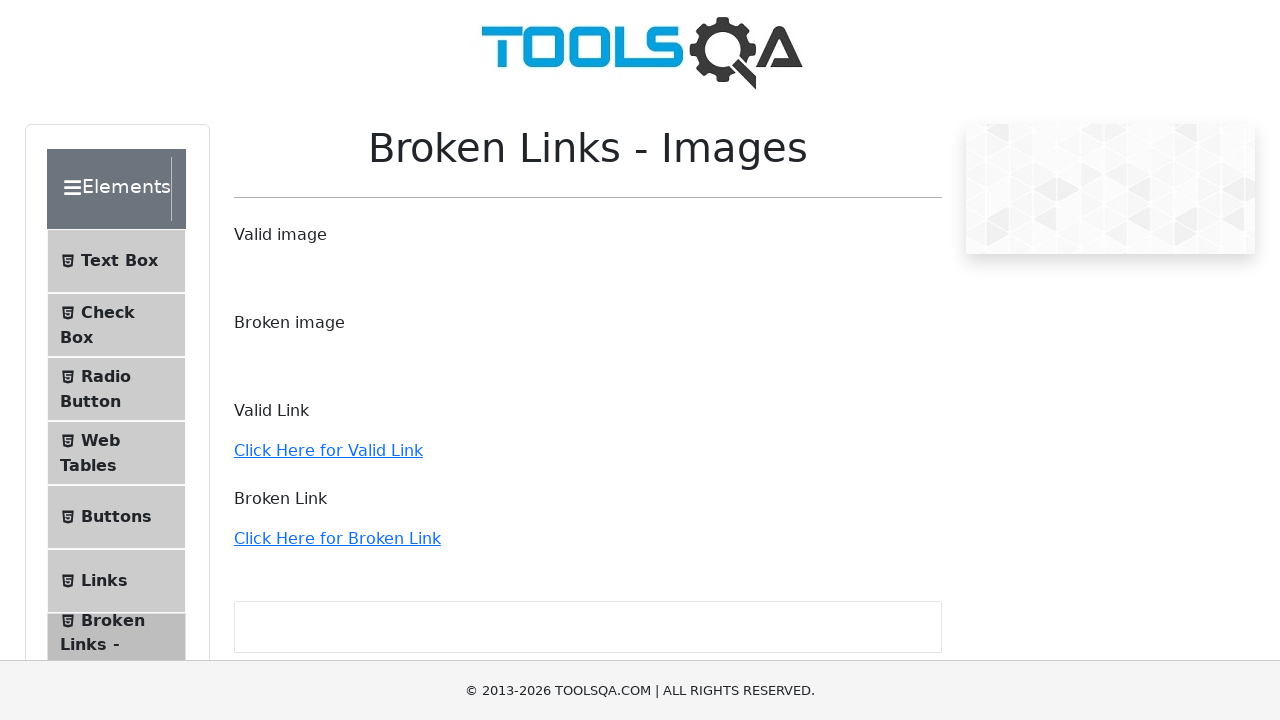

Clicked on 'Click Here for Valid Link' button at (328, 450) on a:has-text('Click Here for Valid Link')
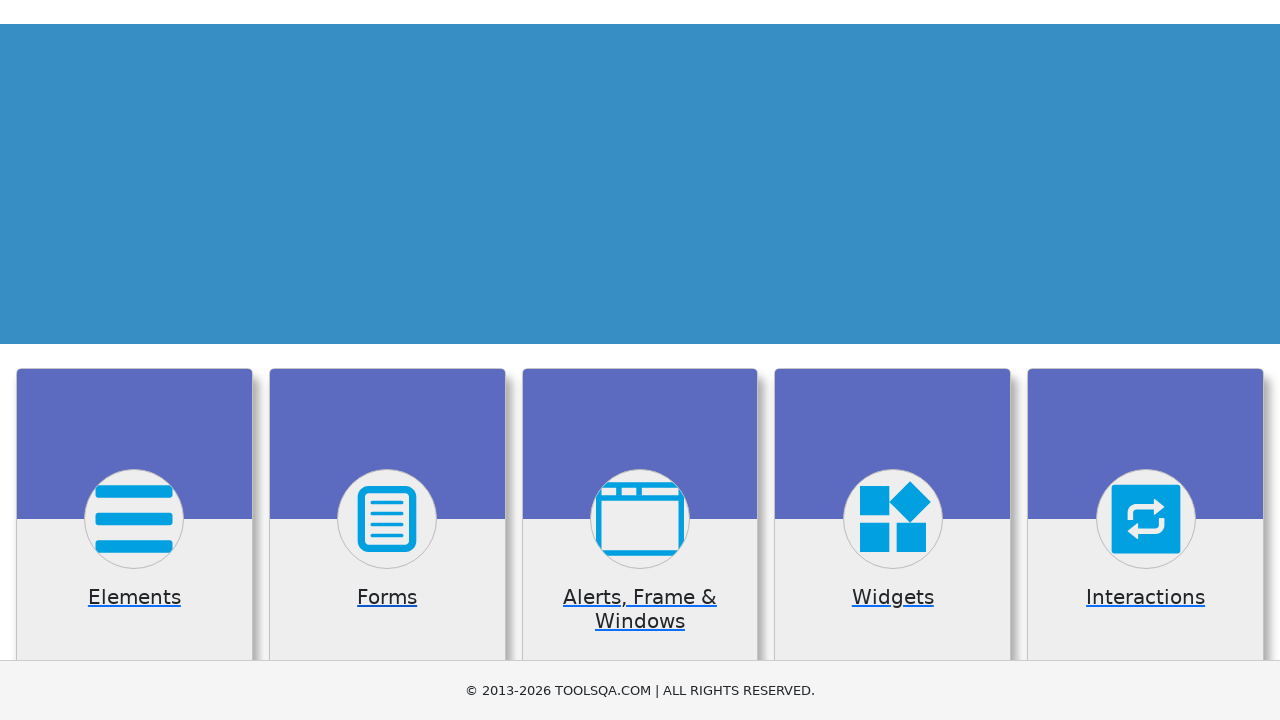

Verified navigation to demoqa.com homepage
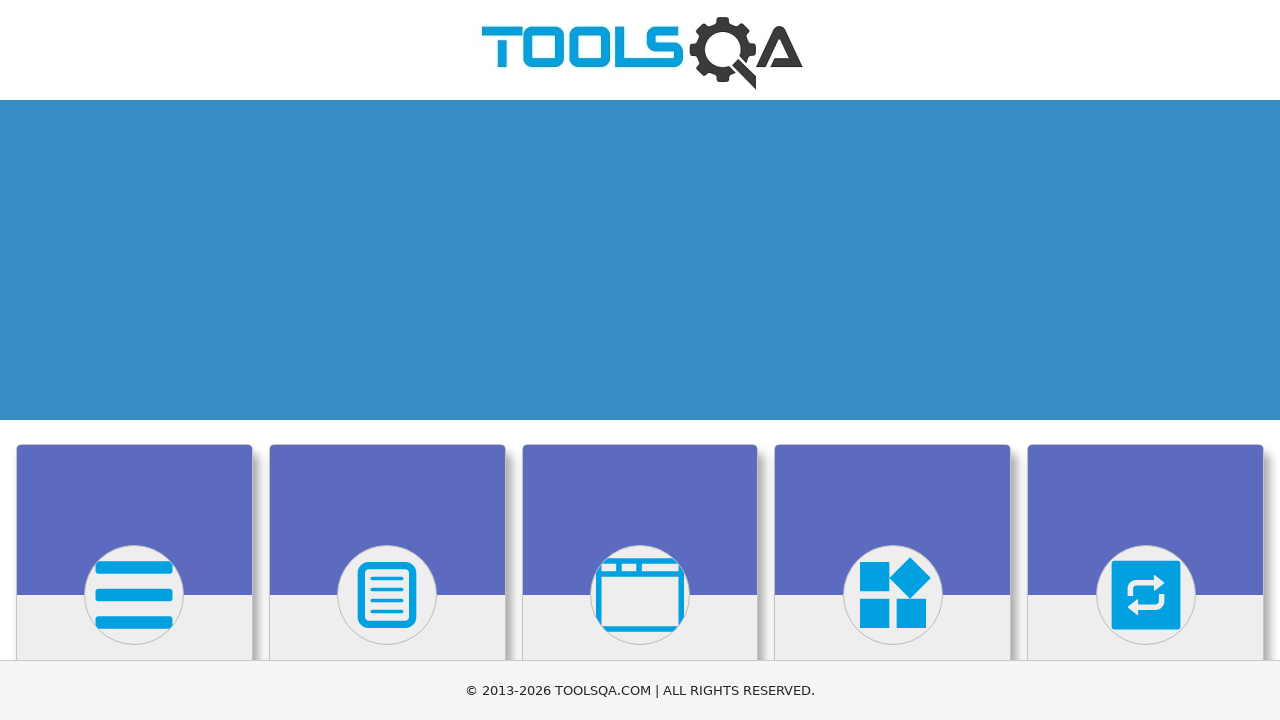

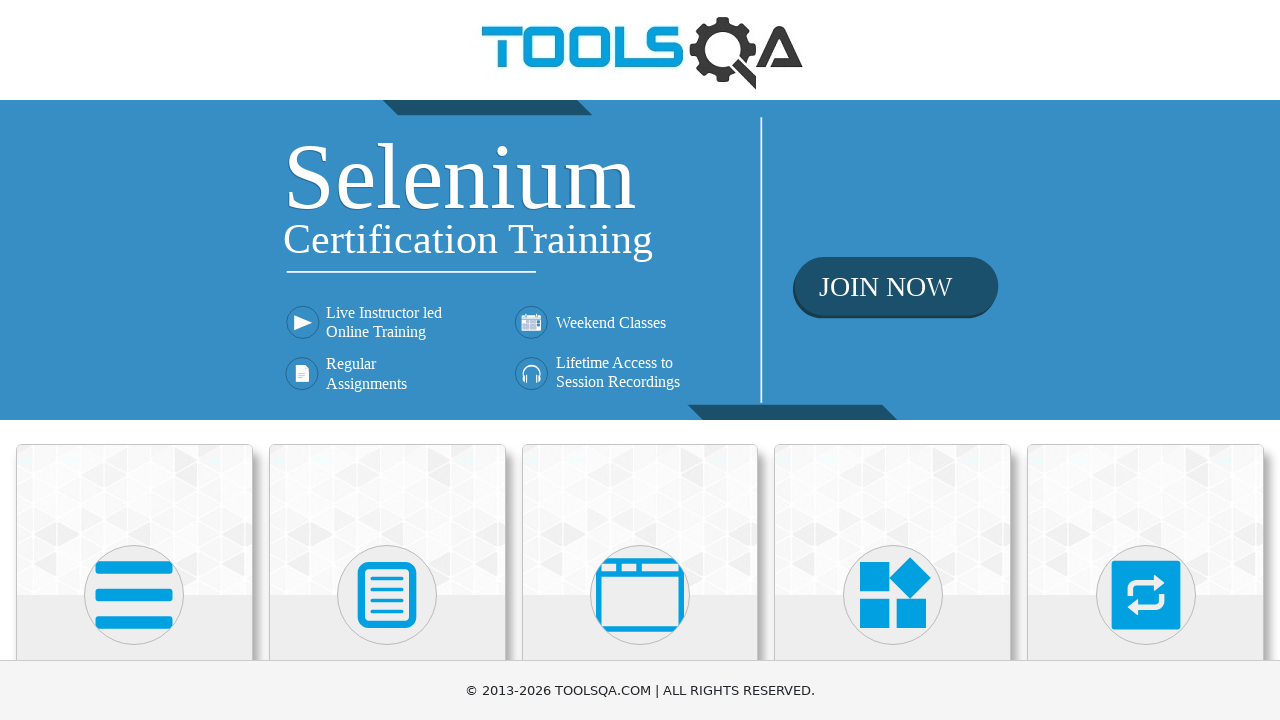